Tests the to-do list functionality by adding multiple tasks to the list using the input field and add button, then verifying the tasks are displayed.

Starting URL: https://training-support.net/webelements/todo-list

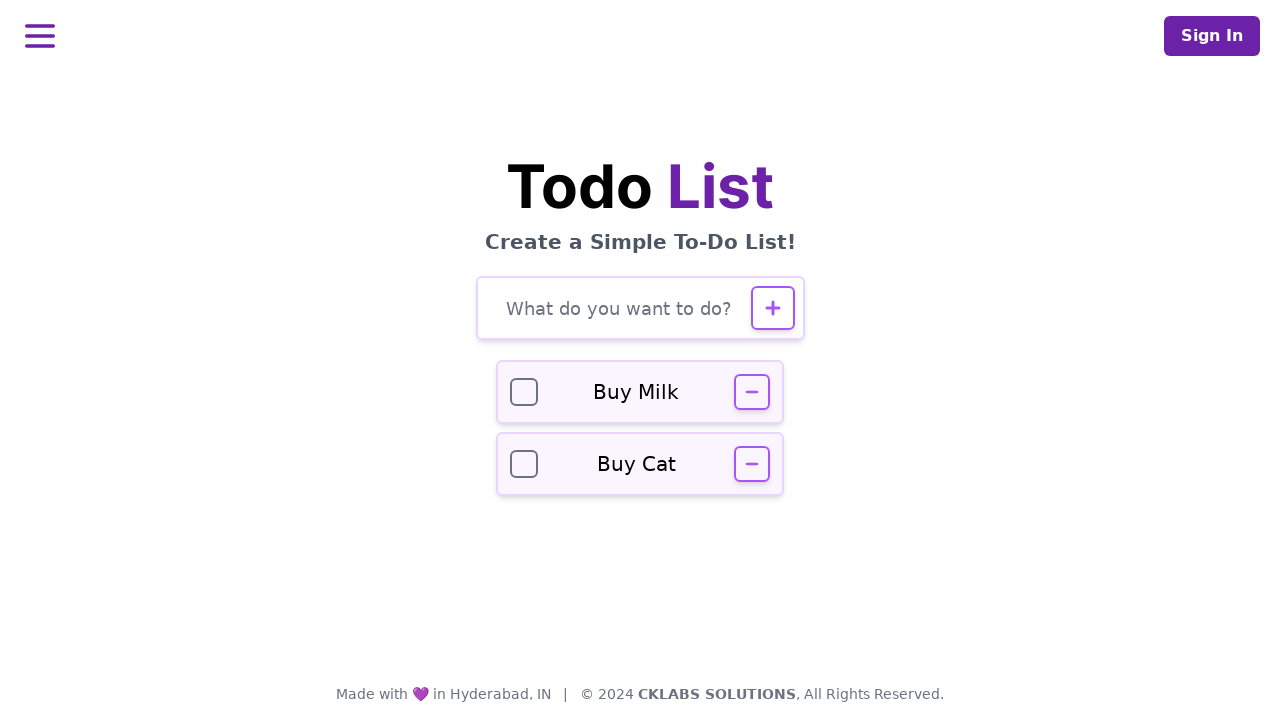

Verified page title is 'Selenium: To-Do List'
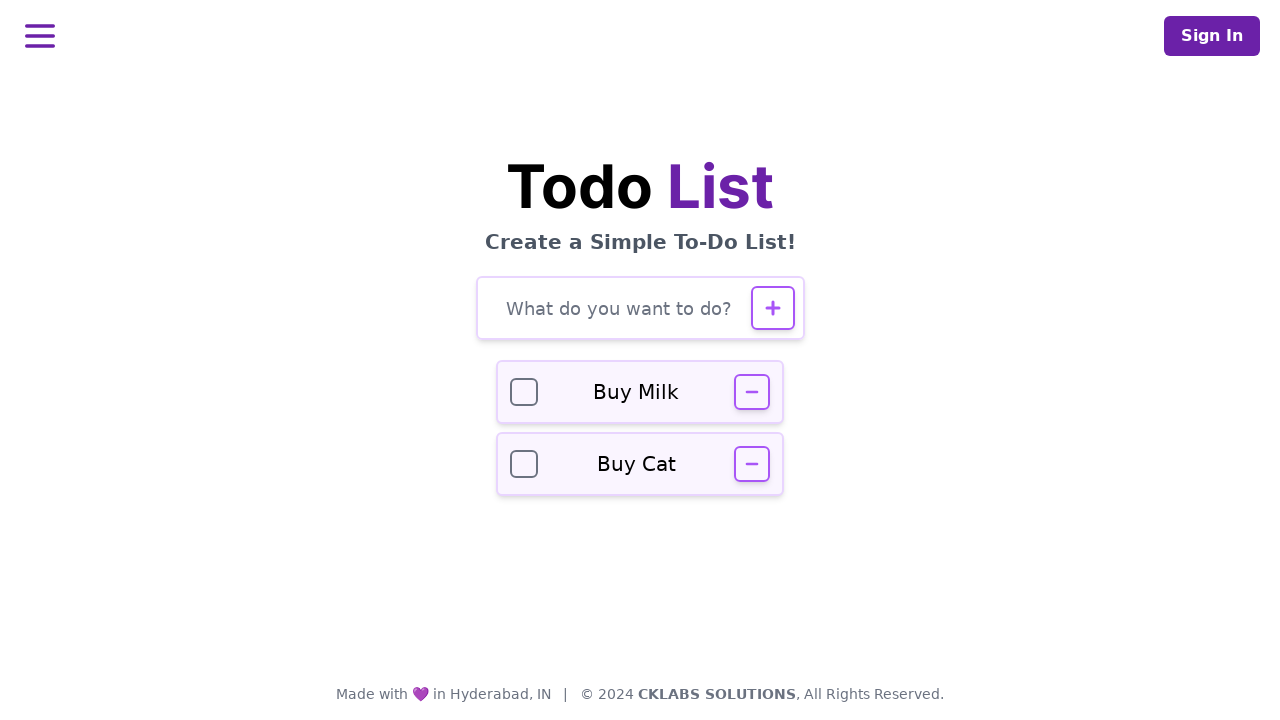

Filled input field with task: 'Buy groceries' on #todo-input
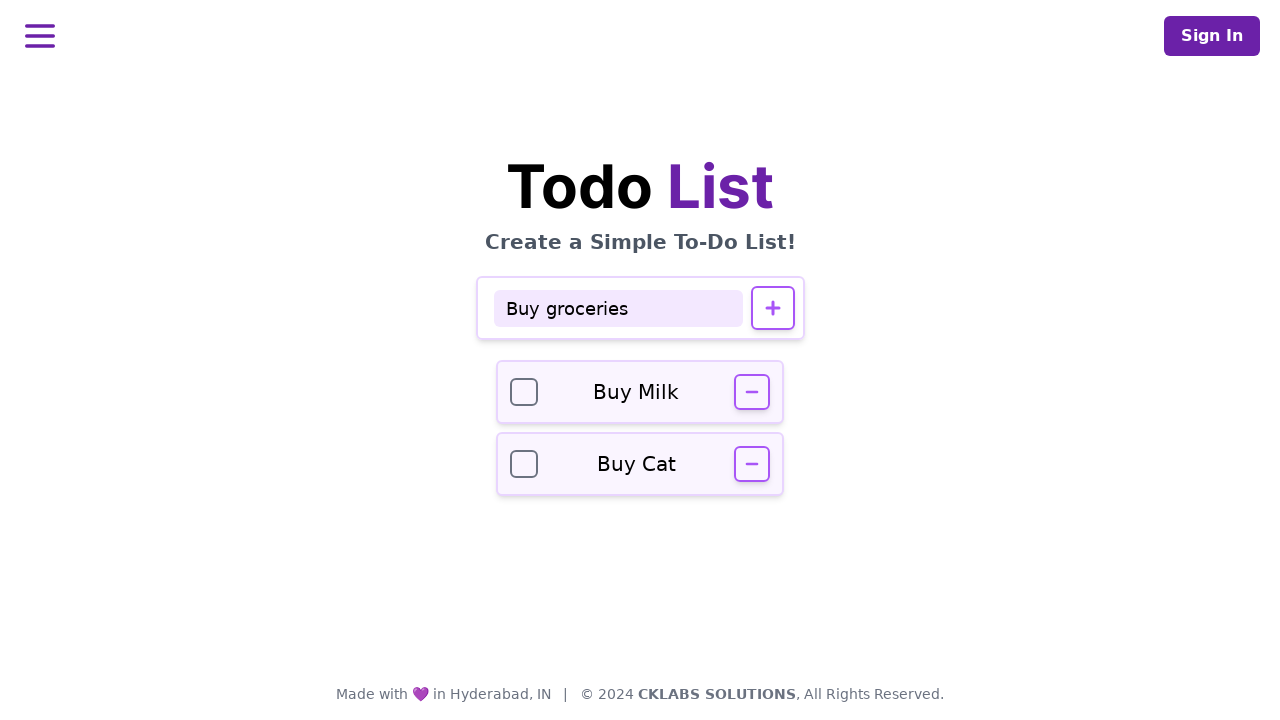

Clicked add button to add task: 'Buy groceries' at (772, 308) on #todo-add
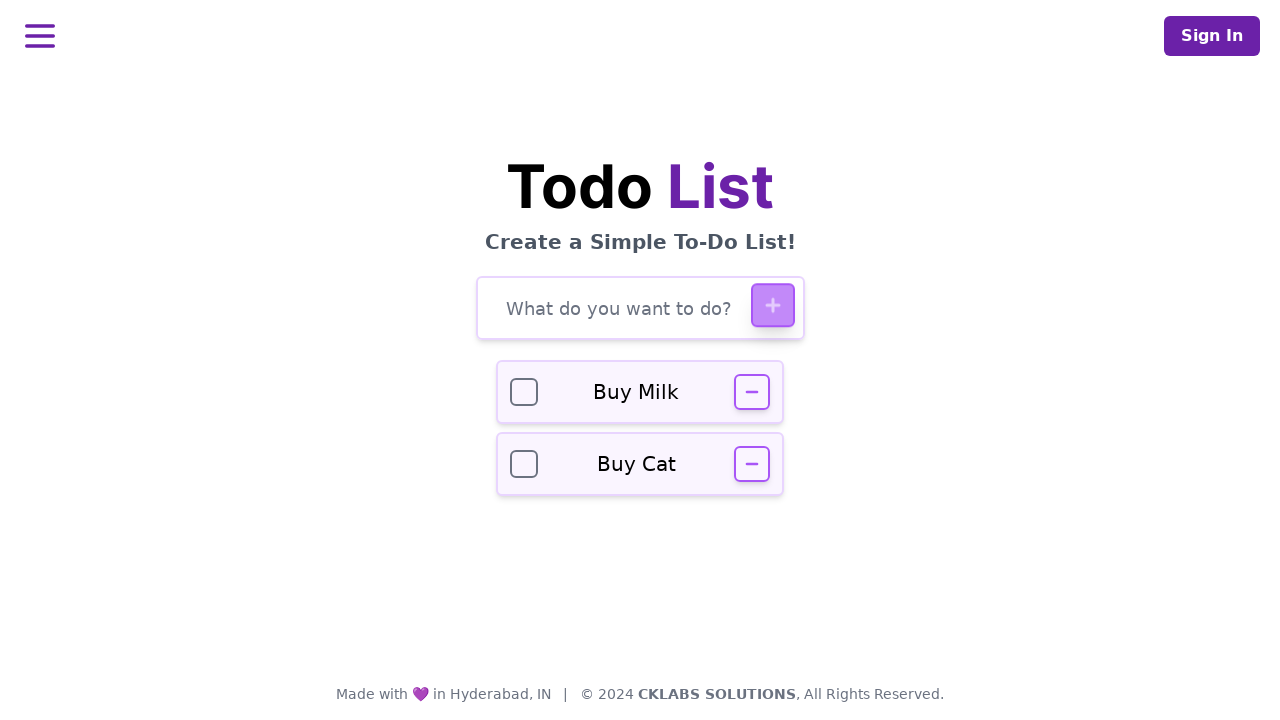

Waited 500ms for task to be added to the list
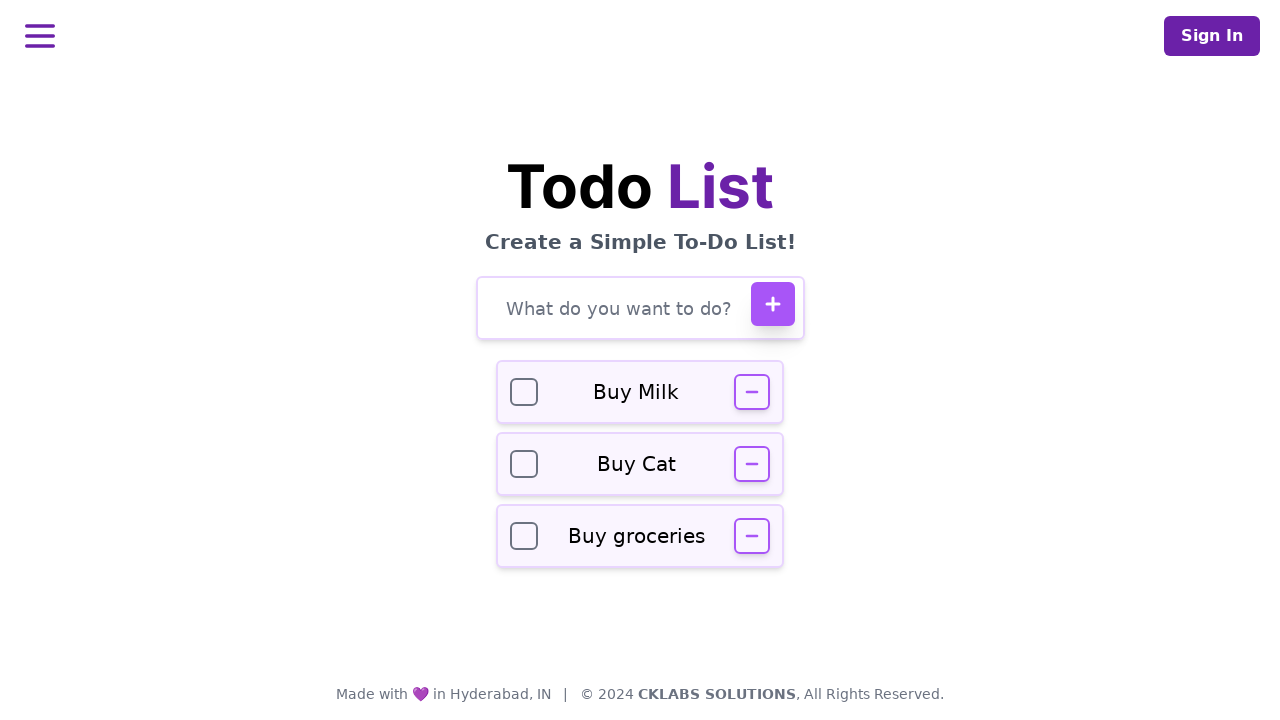

Filled input field with task: 'Finish project report' on #todo-input
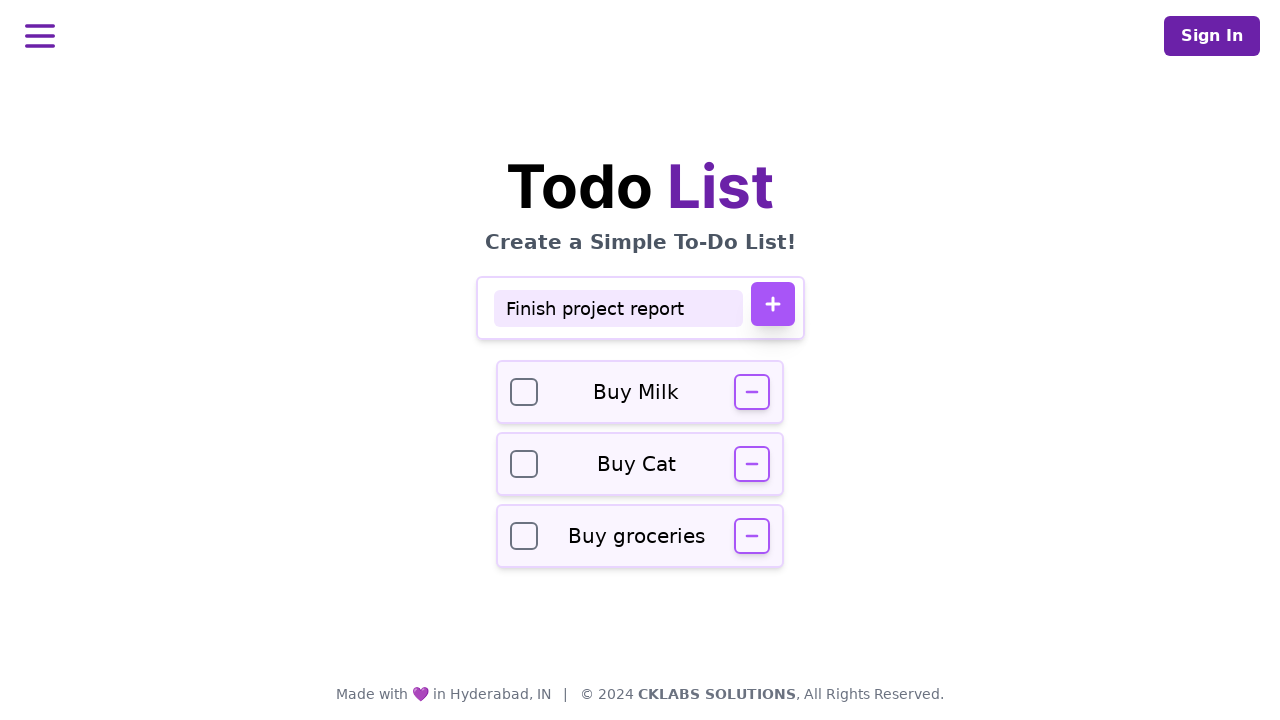

Clicked add button to add task: 'Finish project report' at (772, 304) on #todo-add
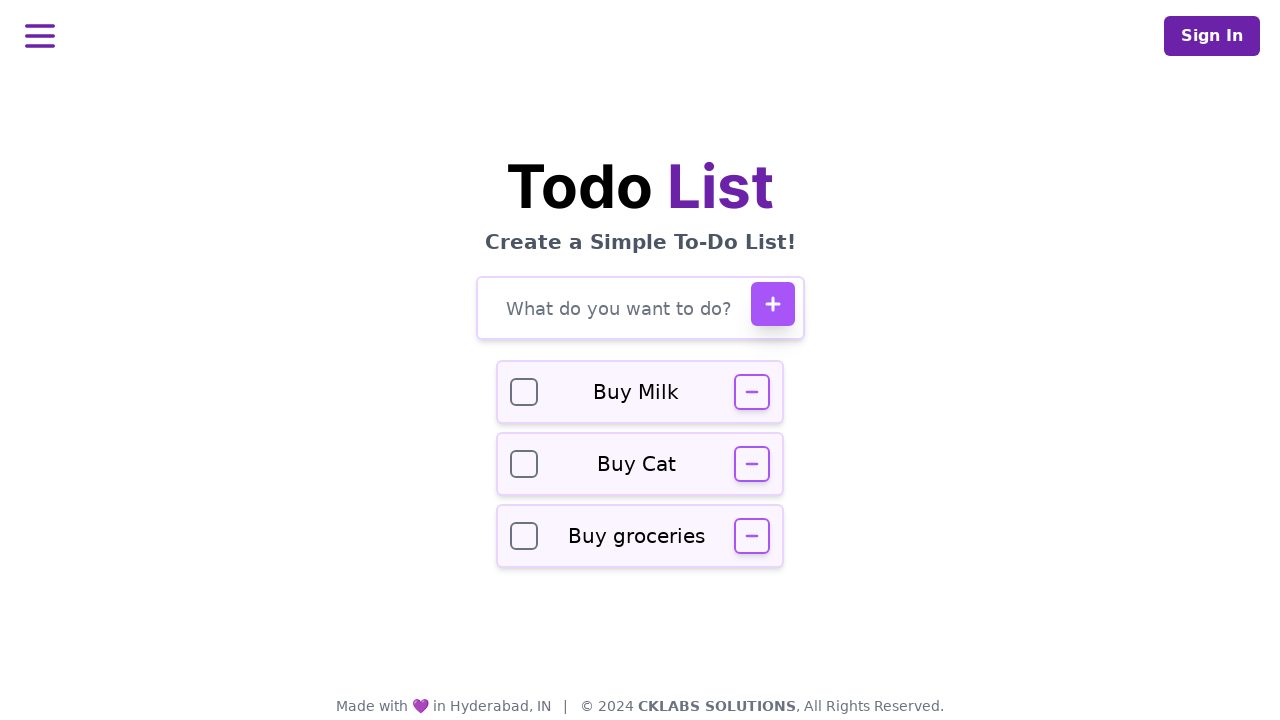

Waited 500ms for task to be added to the list
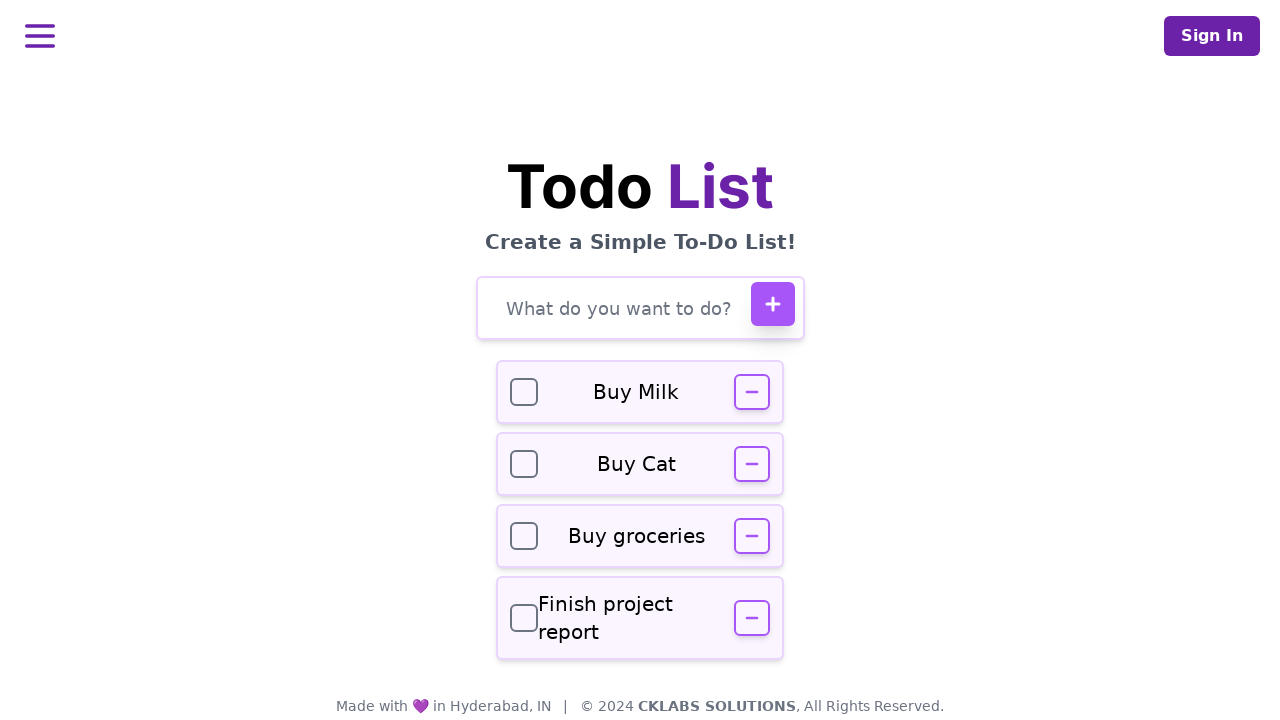

Filled input field with task: 'Call dentist' on #todo-input
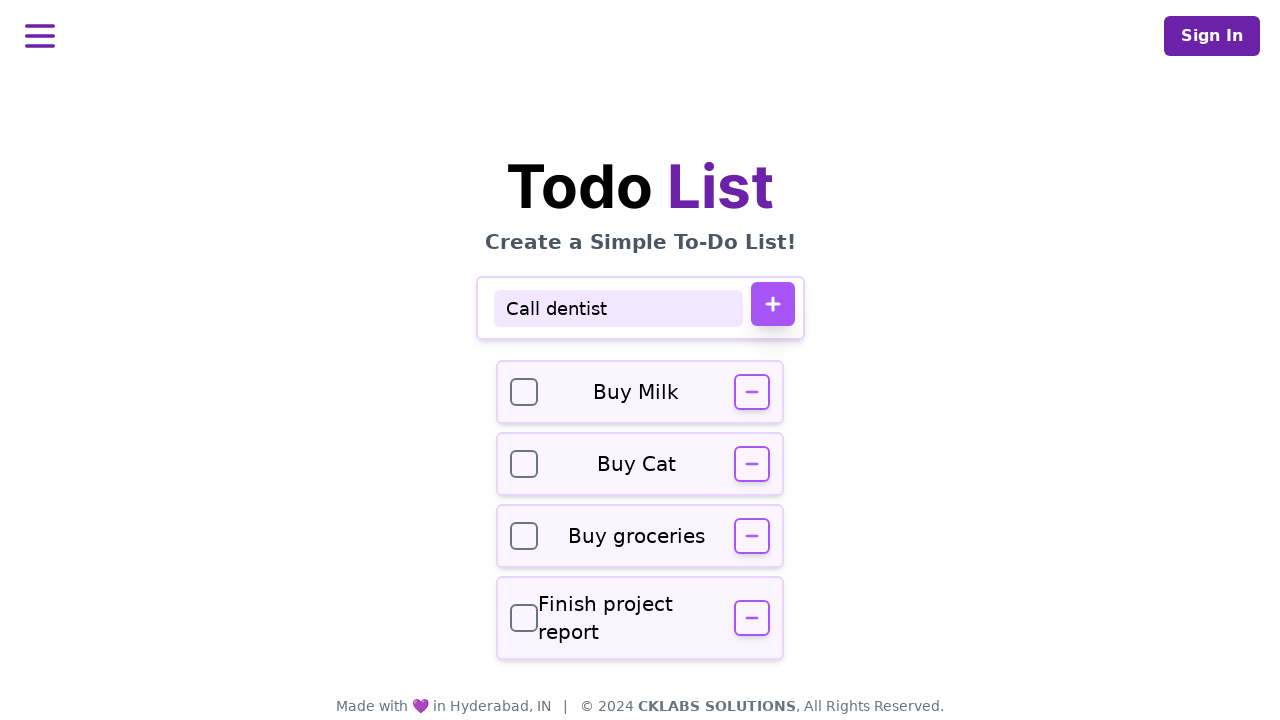

Clicked add button to add task: 'Call dentist' at (772, 304) on #todo-add
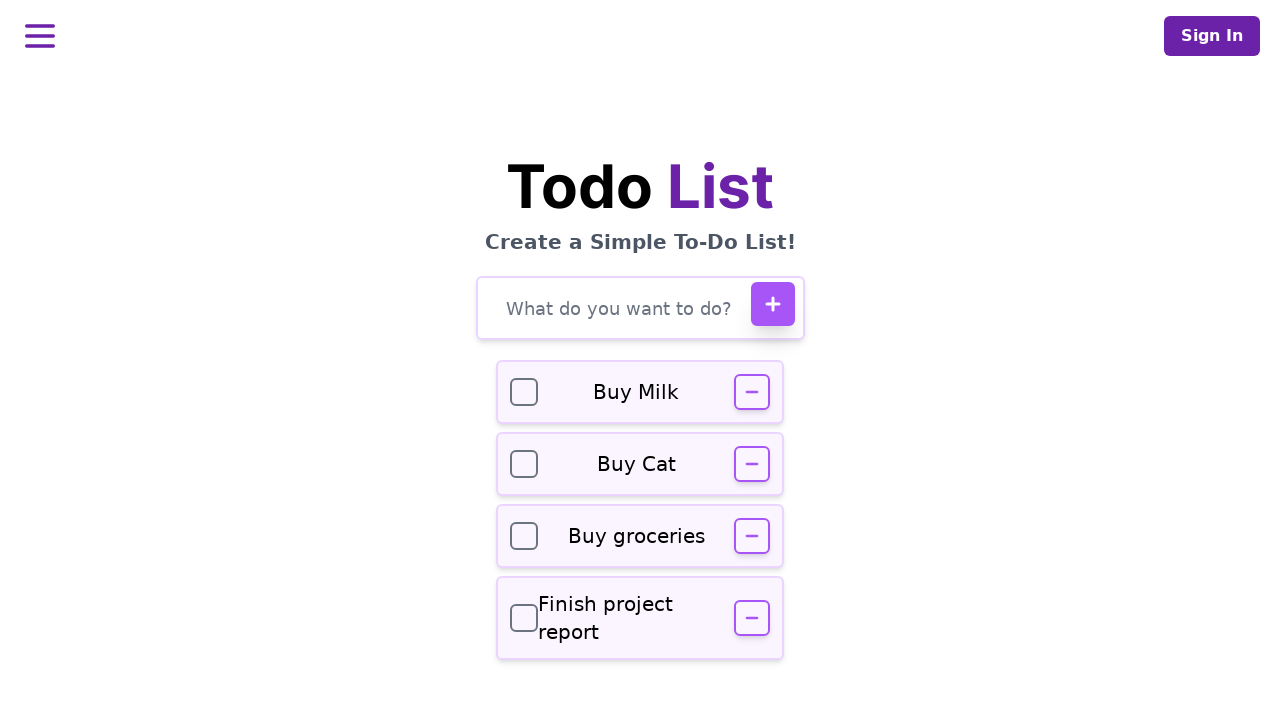

Waited 500ms for task to be added to the list
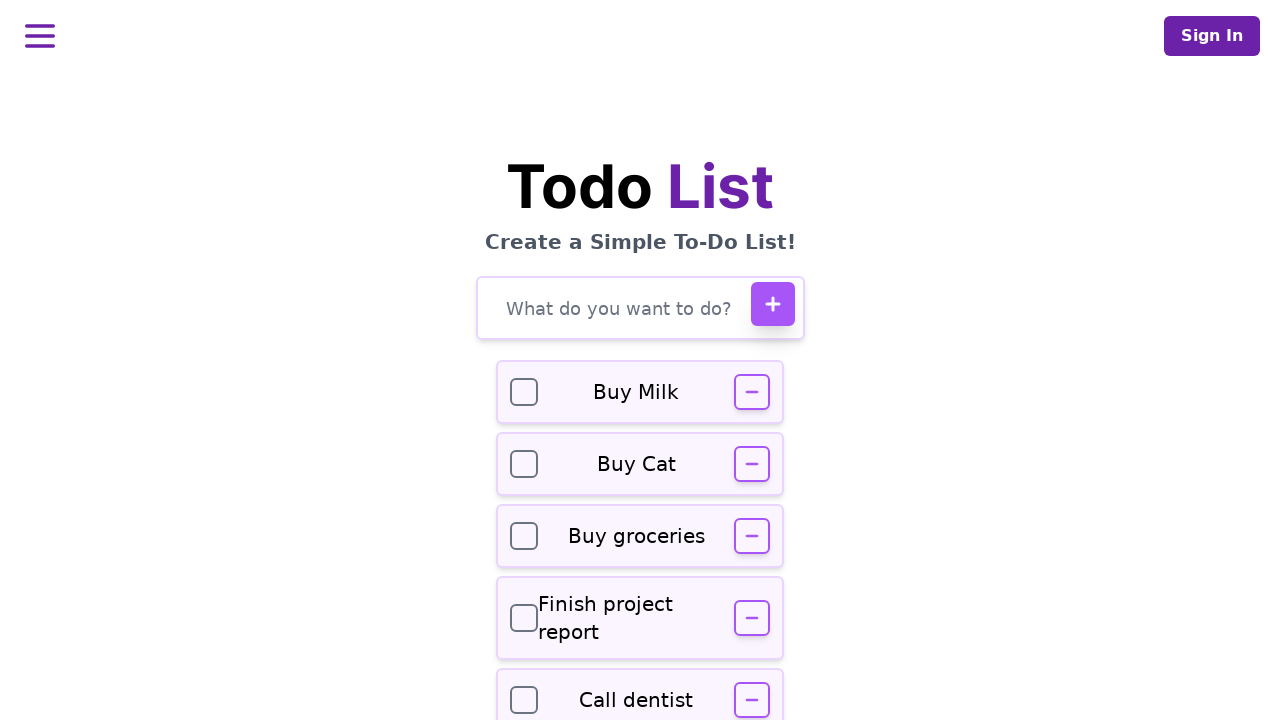

Verified todo input field is present and visible
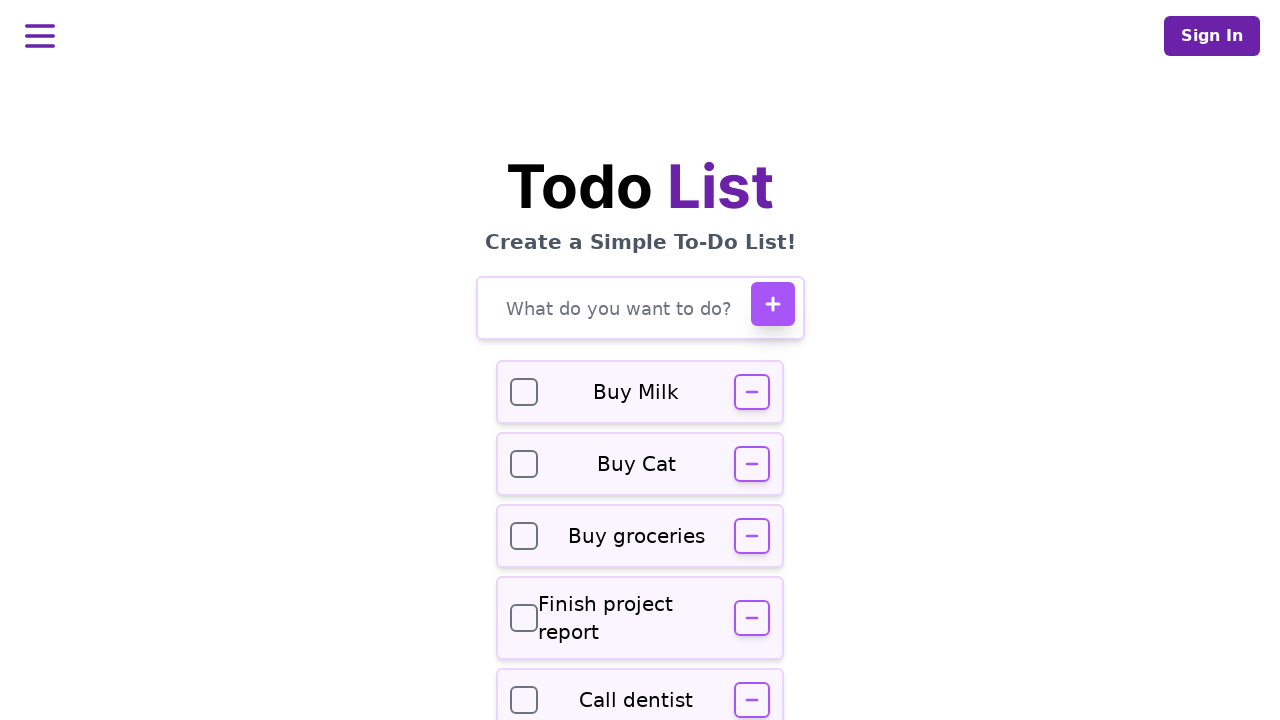

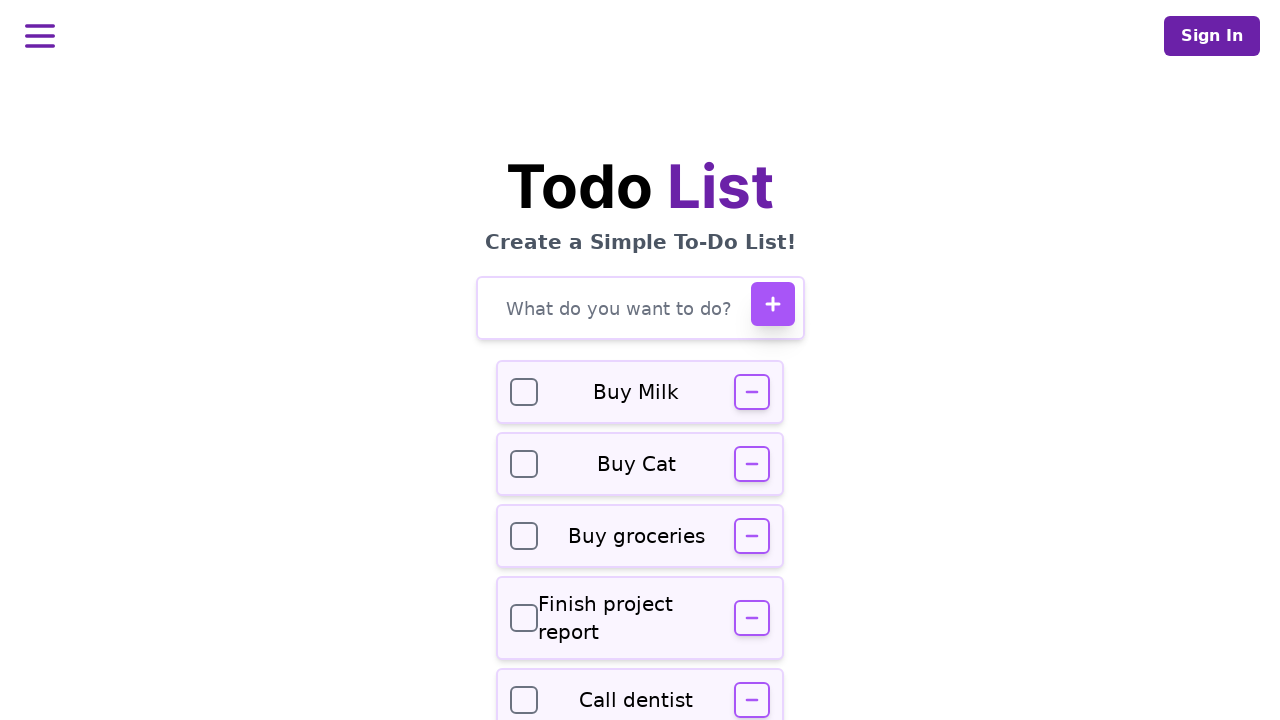